Tests that age greater than 150 is accepted in the registration form

Starting URL: https://davi-vert.vercel.app/index.html

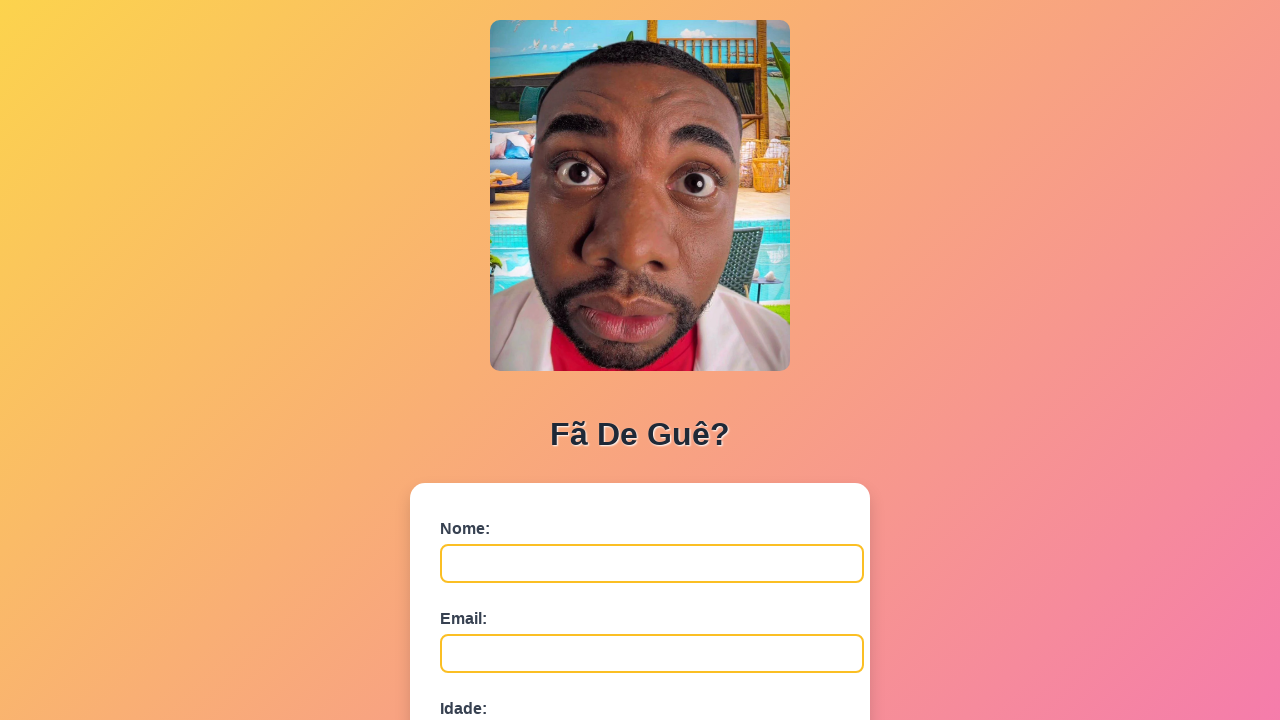

Cleared localStorage
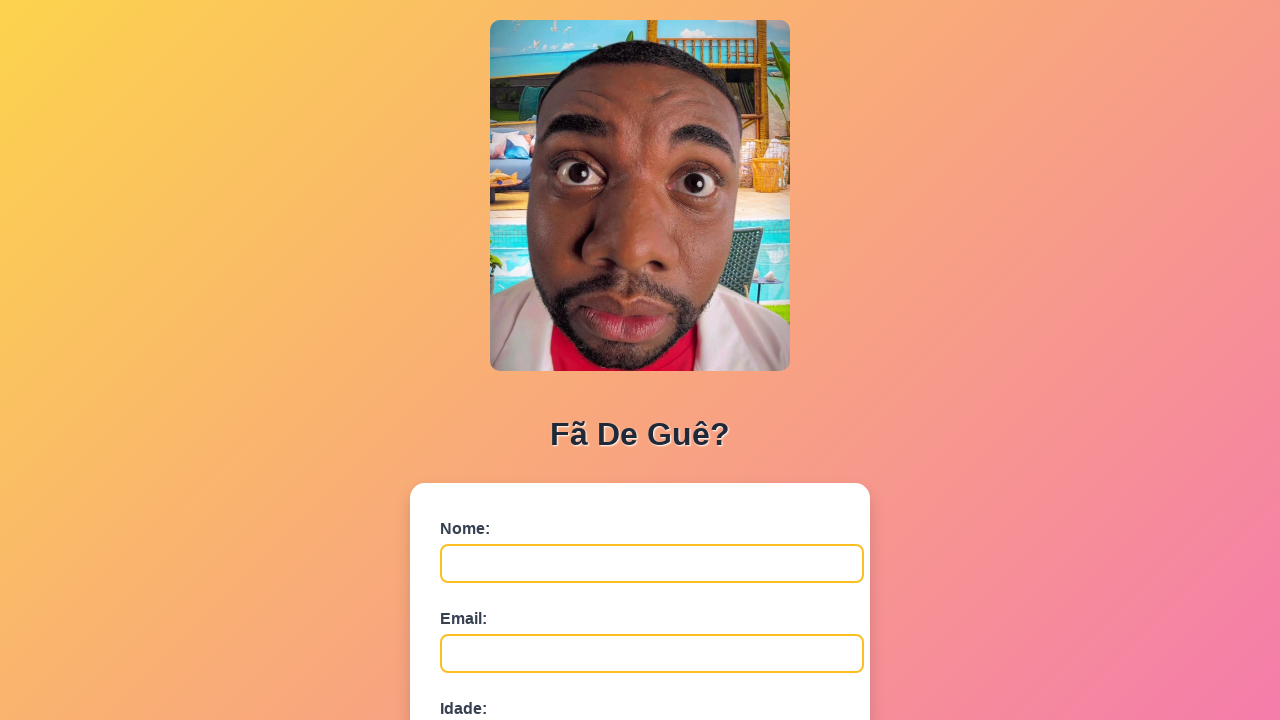

Filled name field with 'Maria Silva' on #nome
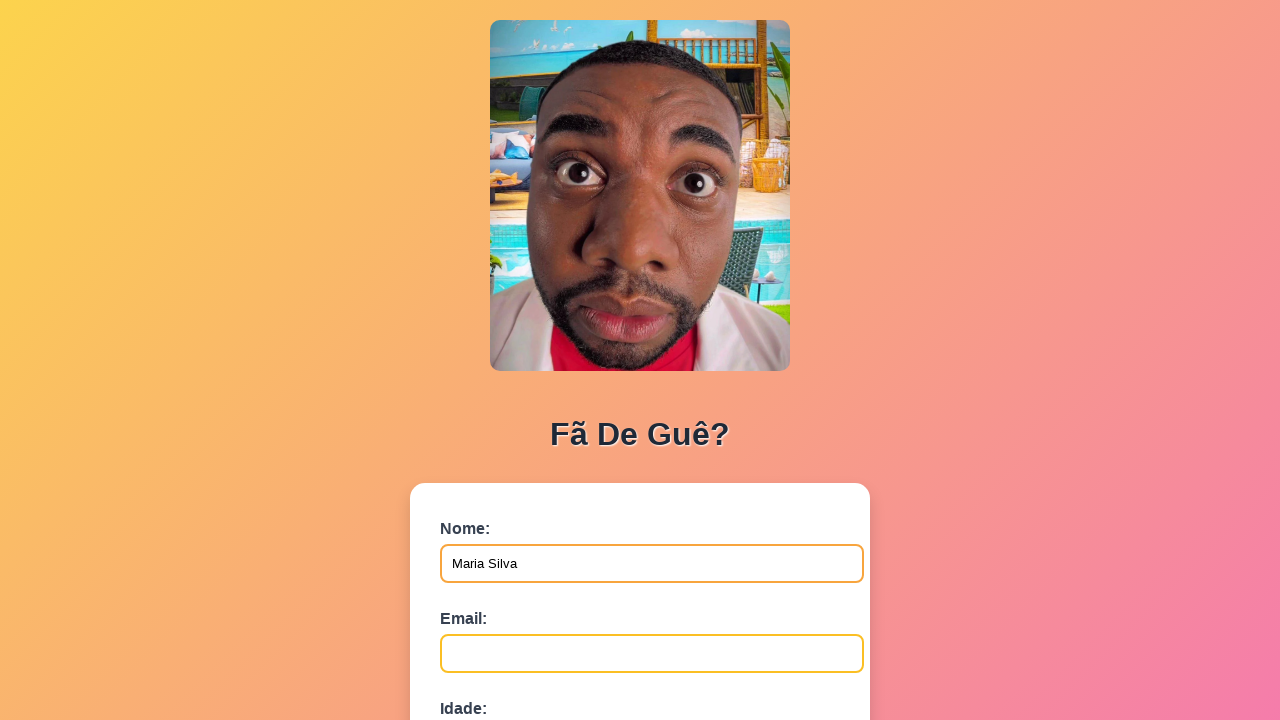

Filled email field with 'maria.silva@example.com' on #email
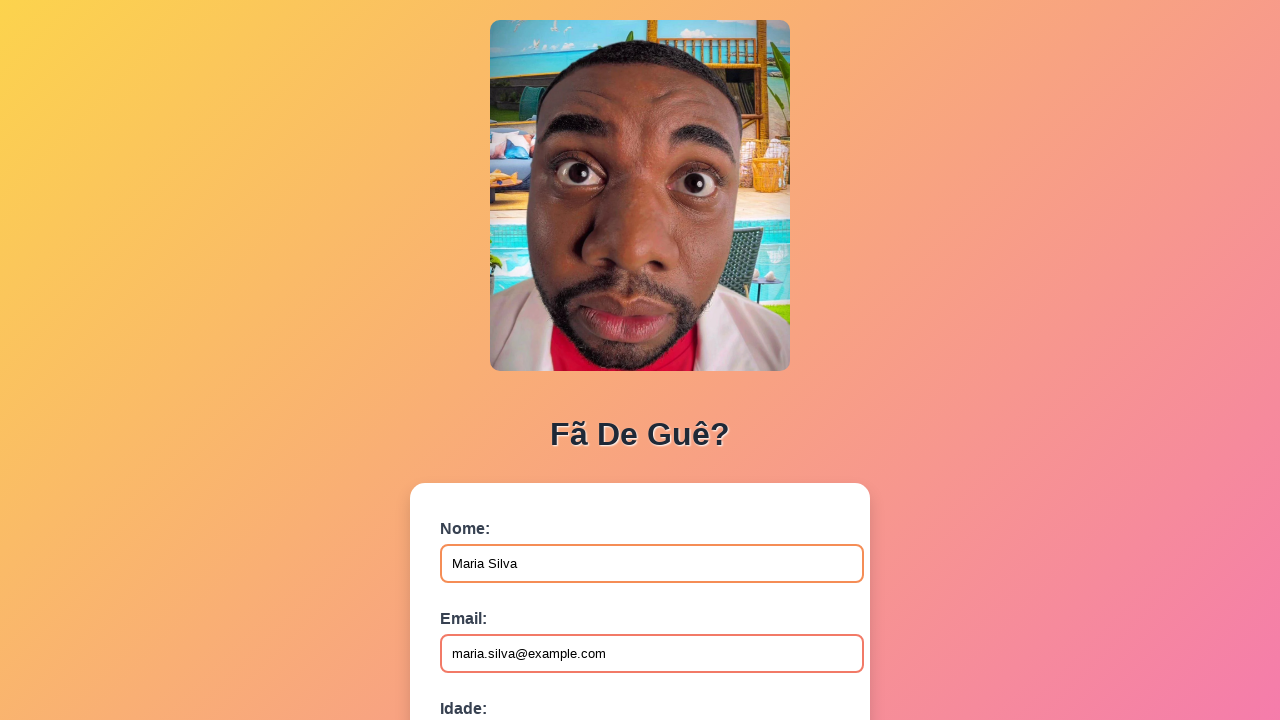

Filled age field with '151' (greater than 150) on #idade
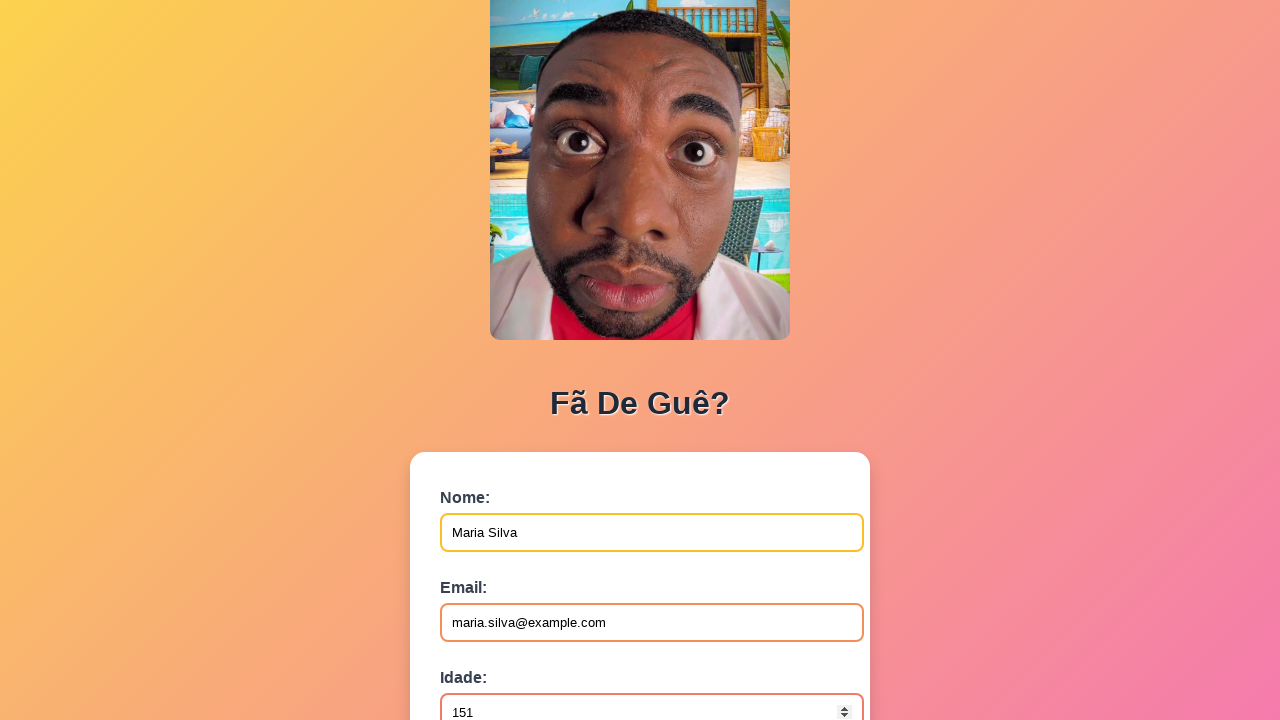

Clicked submit button to register at (490, 569) on button[type='submit']
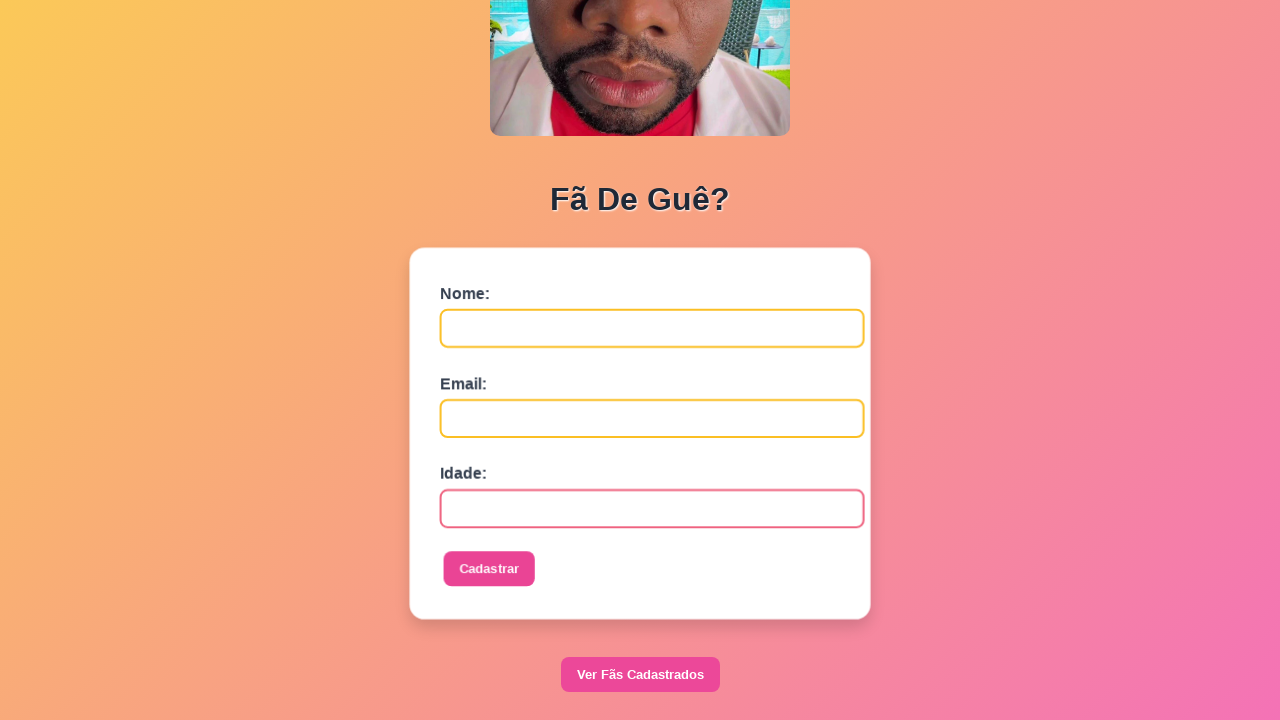

Set up dialog handler to accept alerts
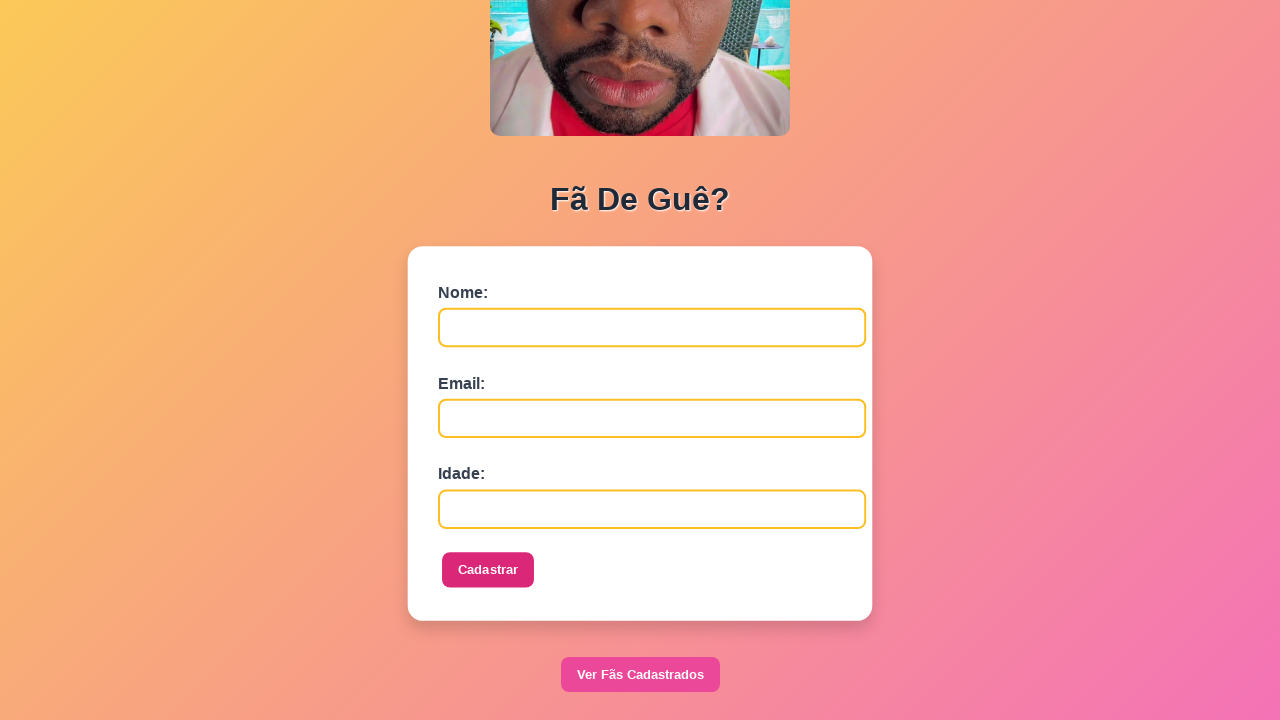

Waited 500ms for form processing
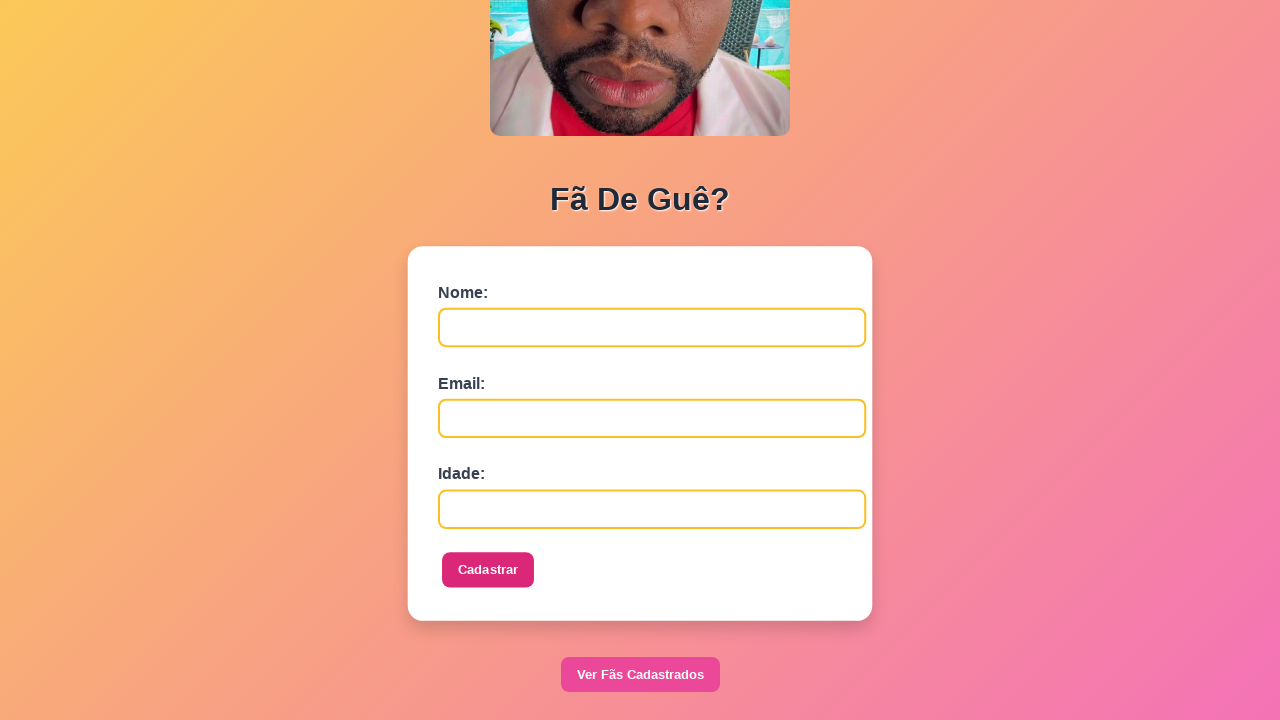

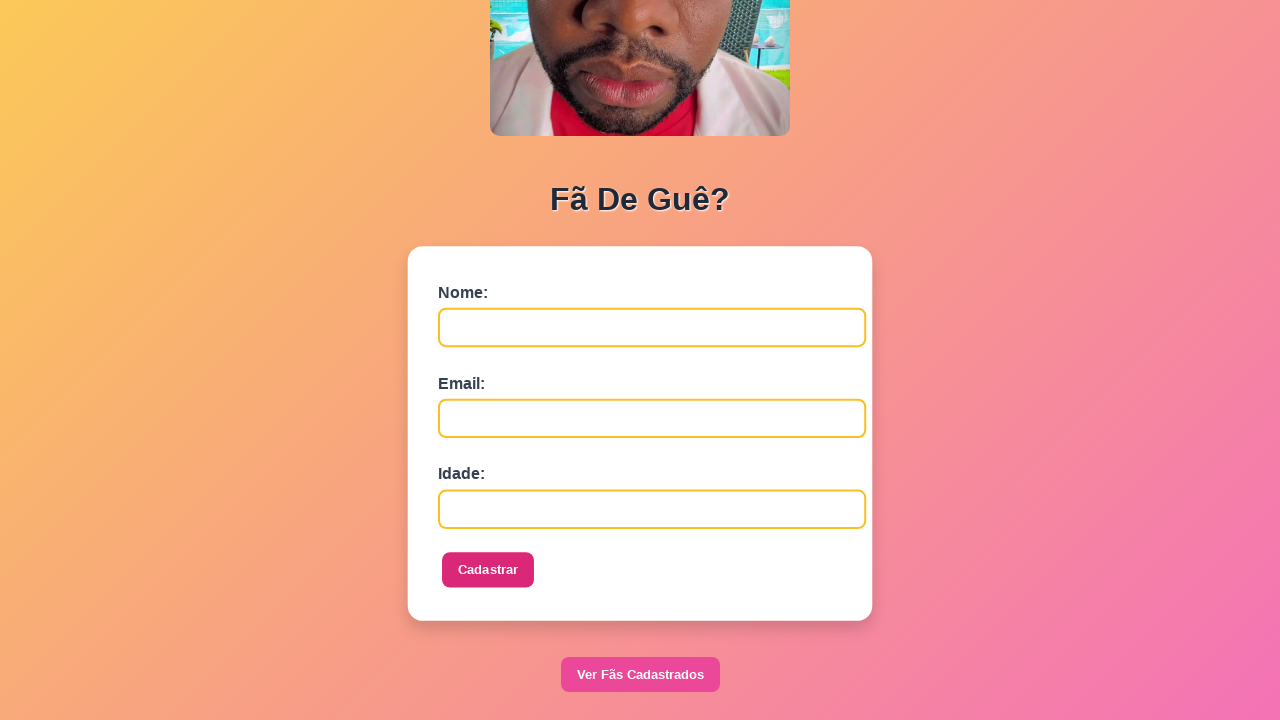